Tests navigation and form interaction on Techtorial Academy website by scrolling to sections, clicking Apply Now button, and verifying contact information

Starting URL: https://www.techtorialacademy.com/

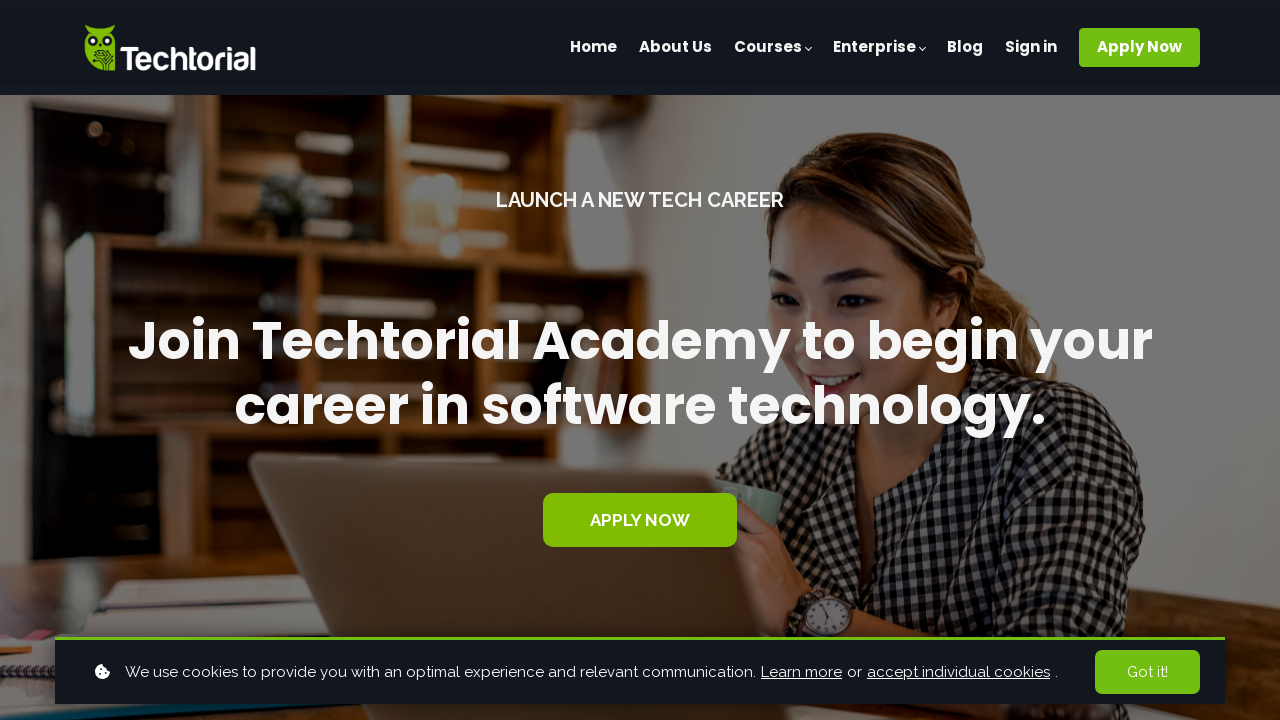

Scrolled to Corporate Training section
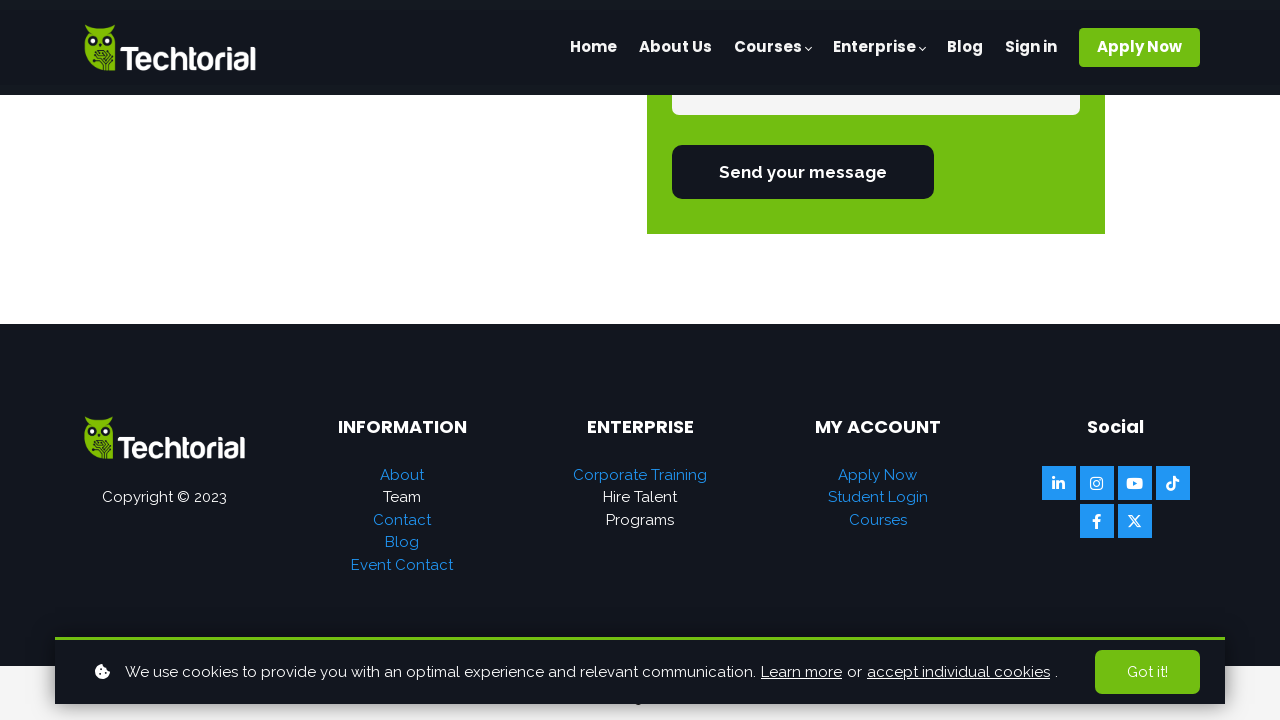

Corporate Training section is visible
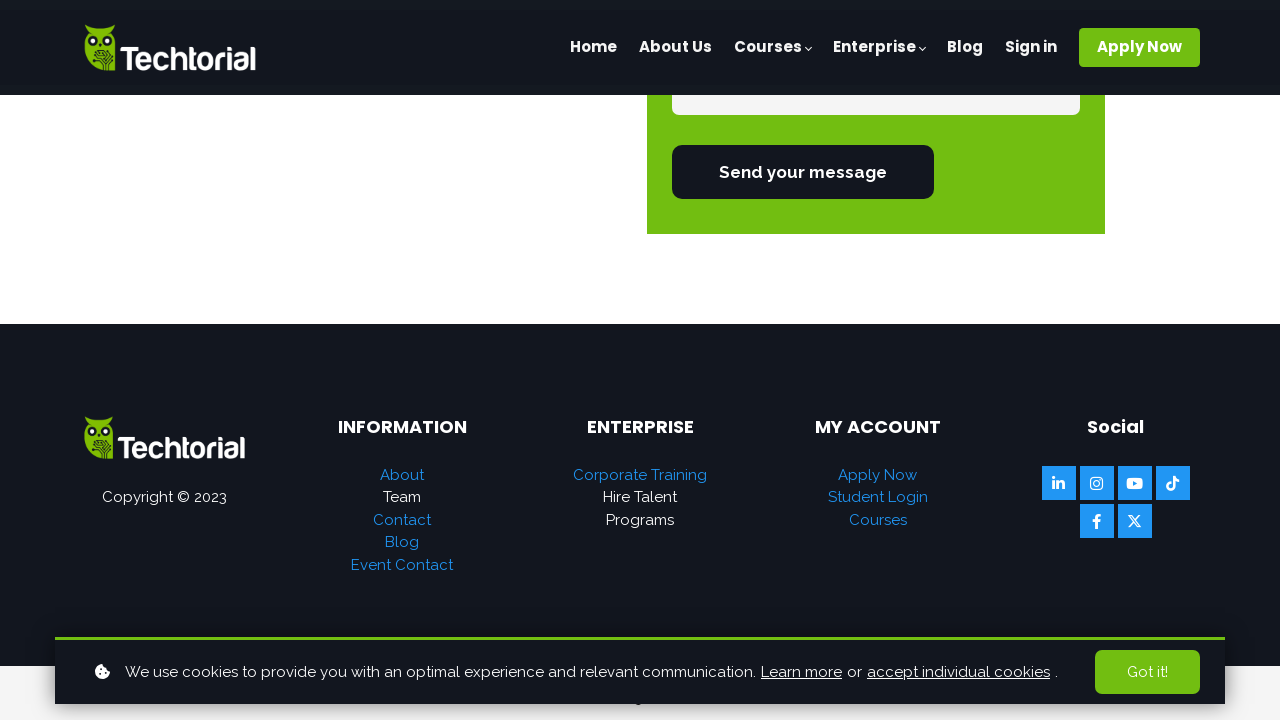

Clicked Apply Now button at (1140, 48) on xpath=//span[.='Apply Now']
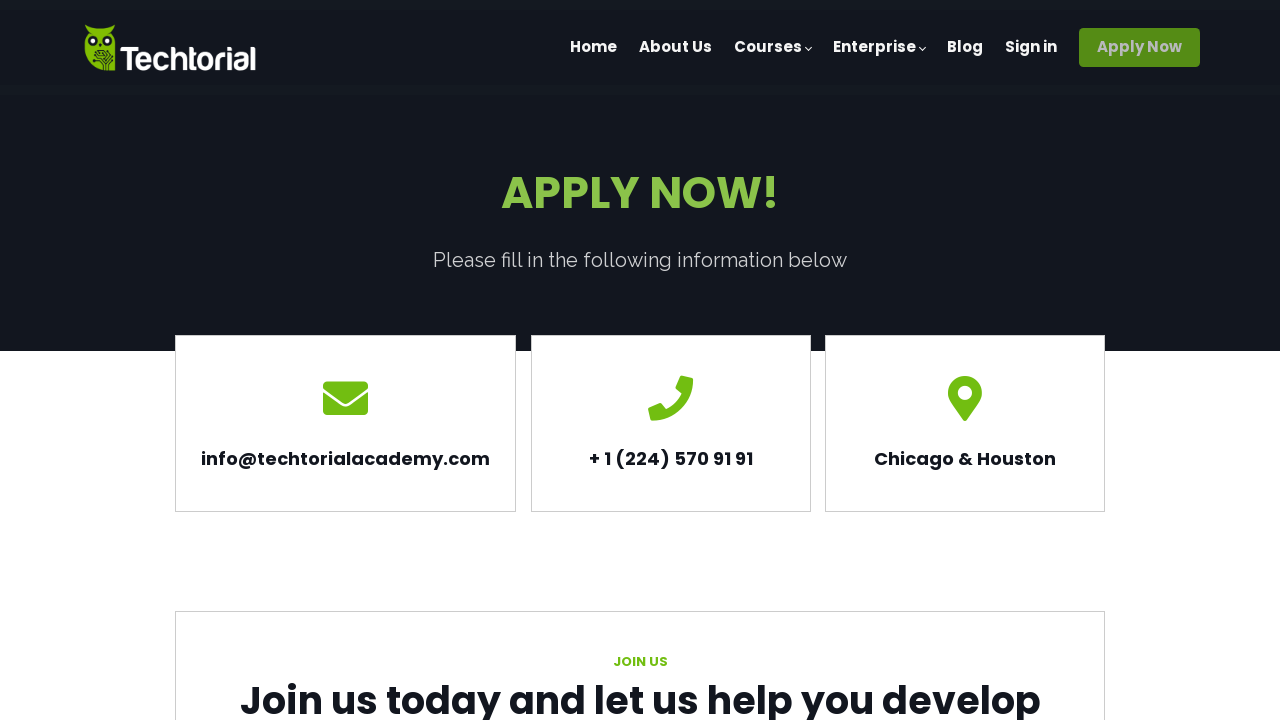

Apply Now page loaded successfully
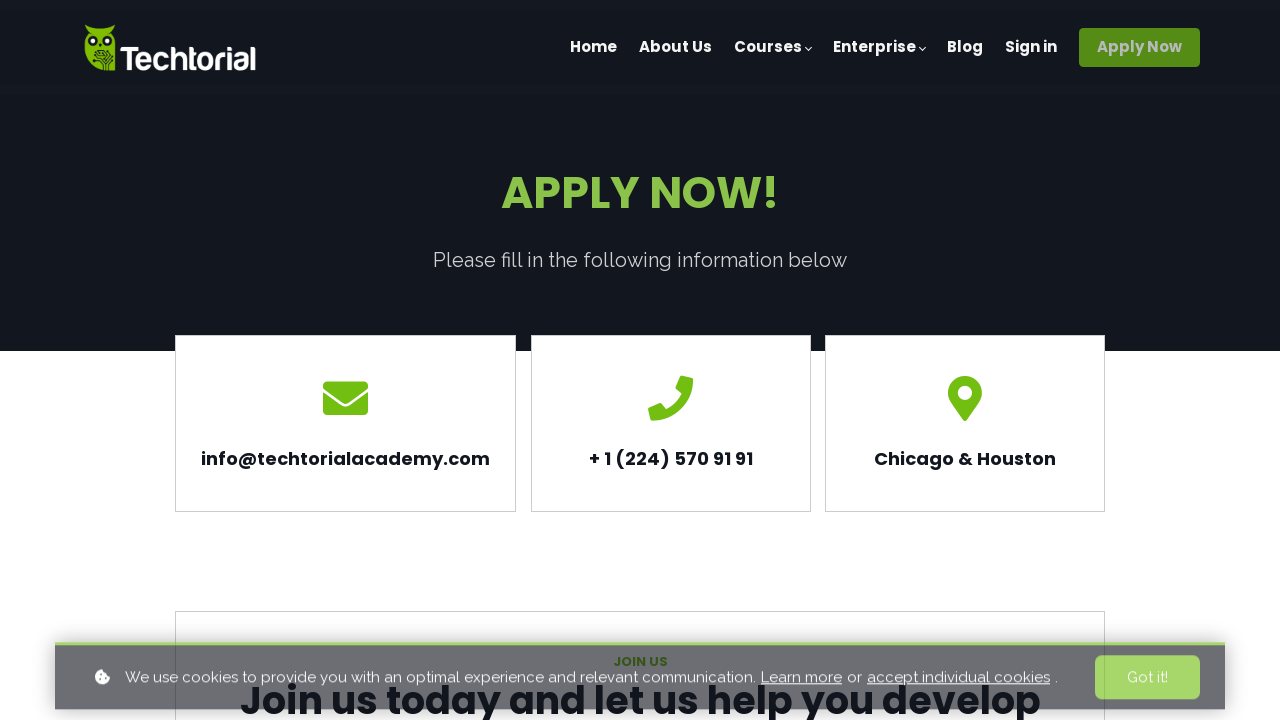

Verified email contact information is displayed
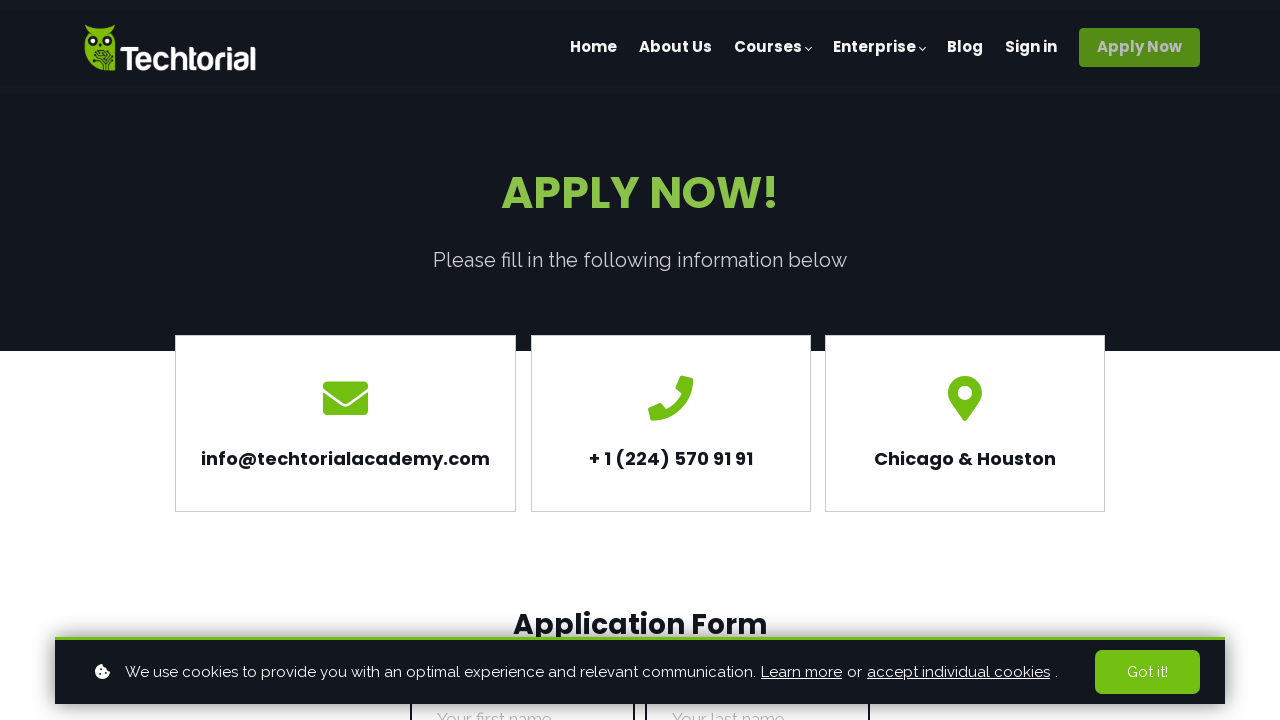

Verified phone number contact information is displayed
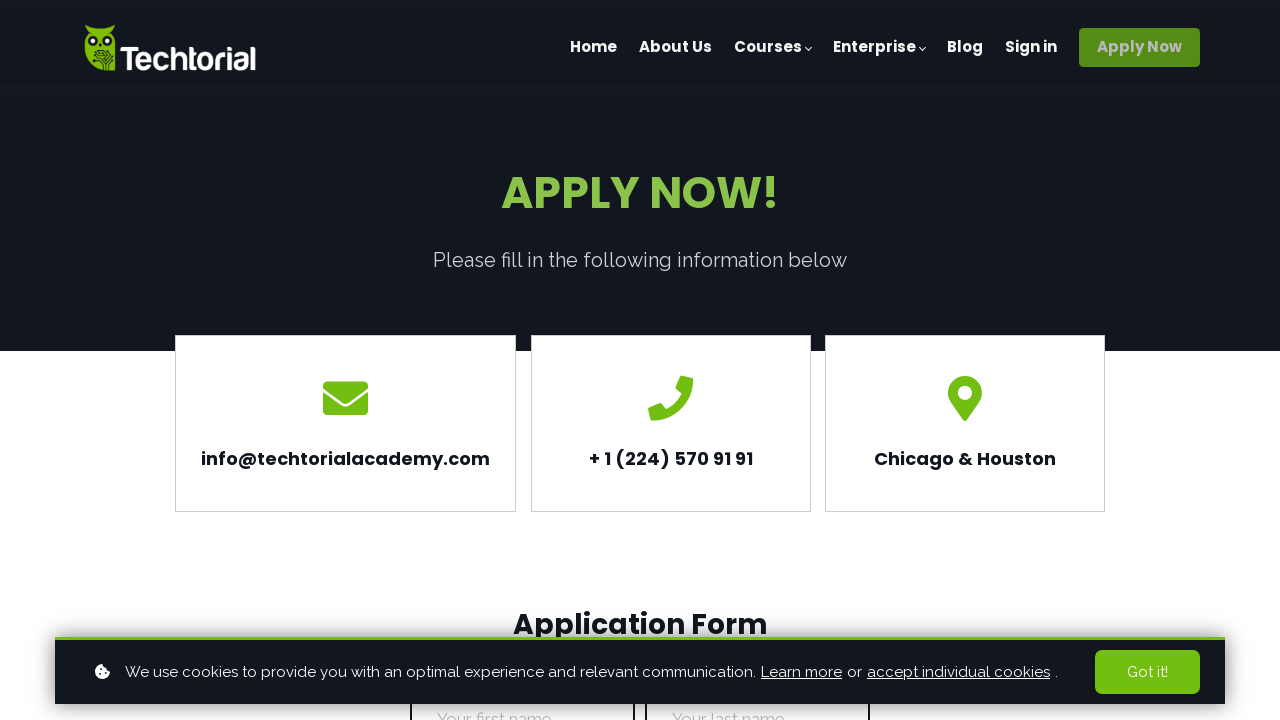

Verified location information is displayed
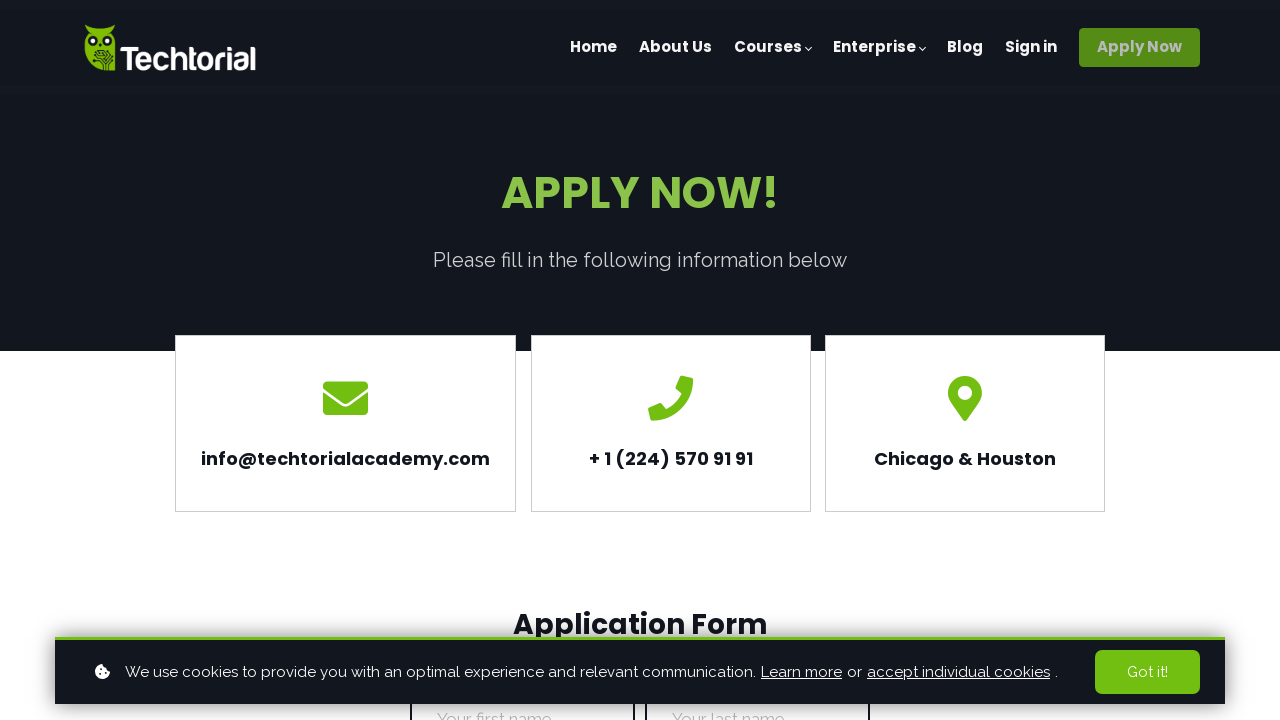

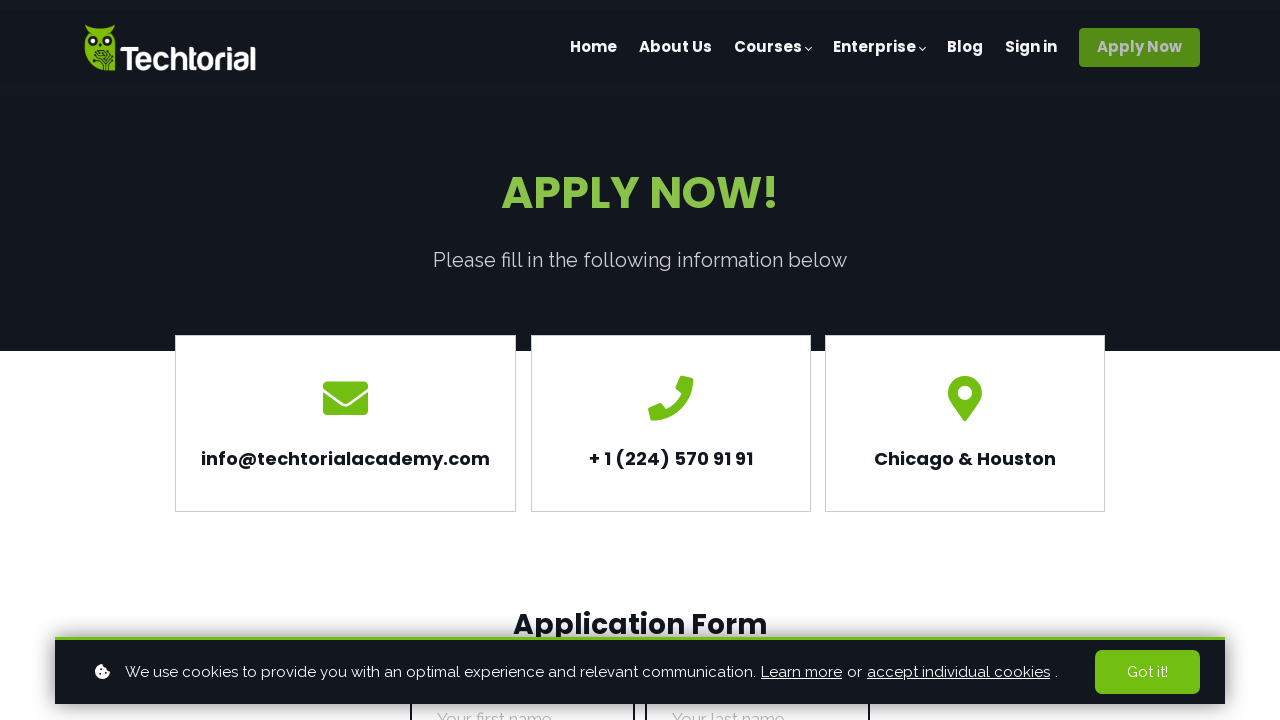